Tests window handling functionality by navigating to a page that opens a new window, switching between windows, and verifying content in both windows

Starting URL: https://the-internet.herokuapp.com/

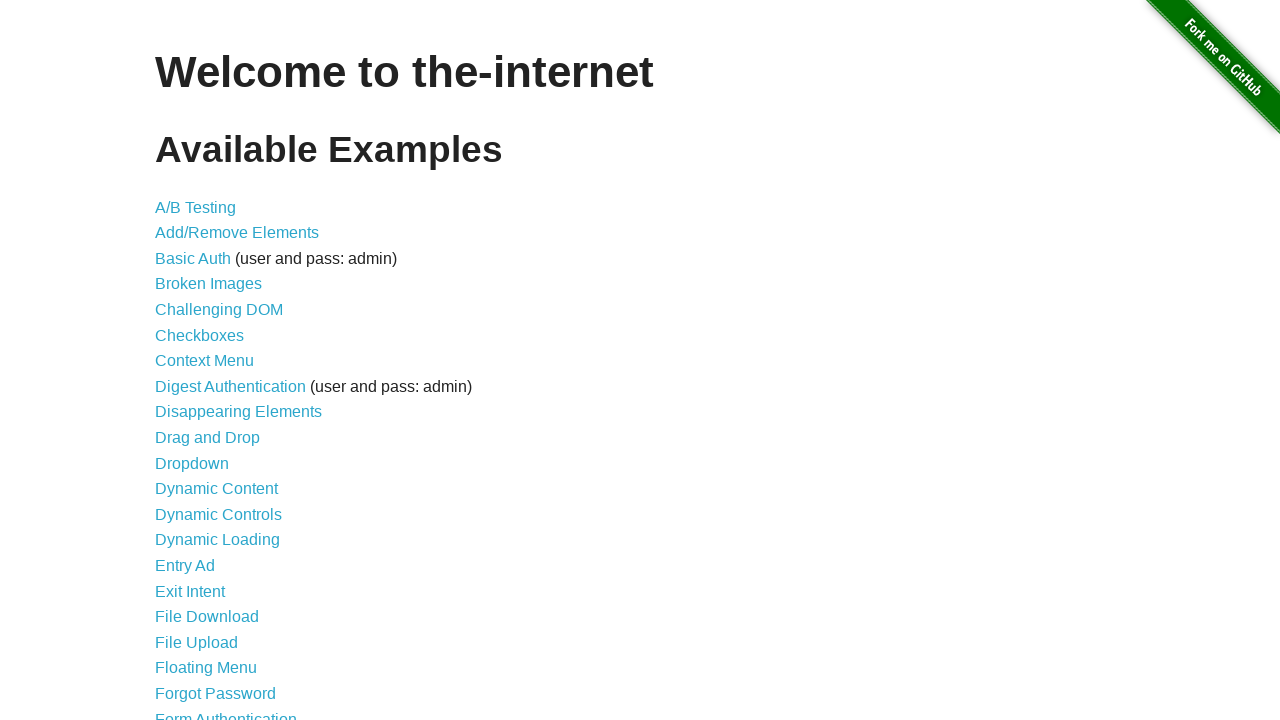

Clicked on Multiple Windows link at (218, 369) on xpath=//a[text()='Multiple Windows']
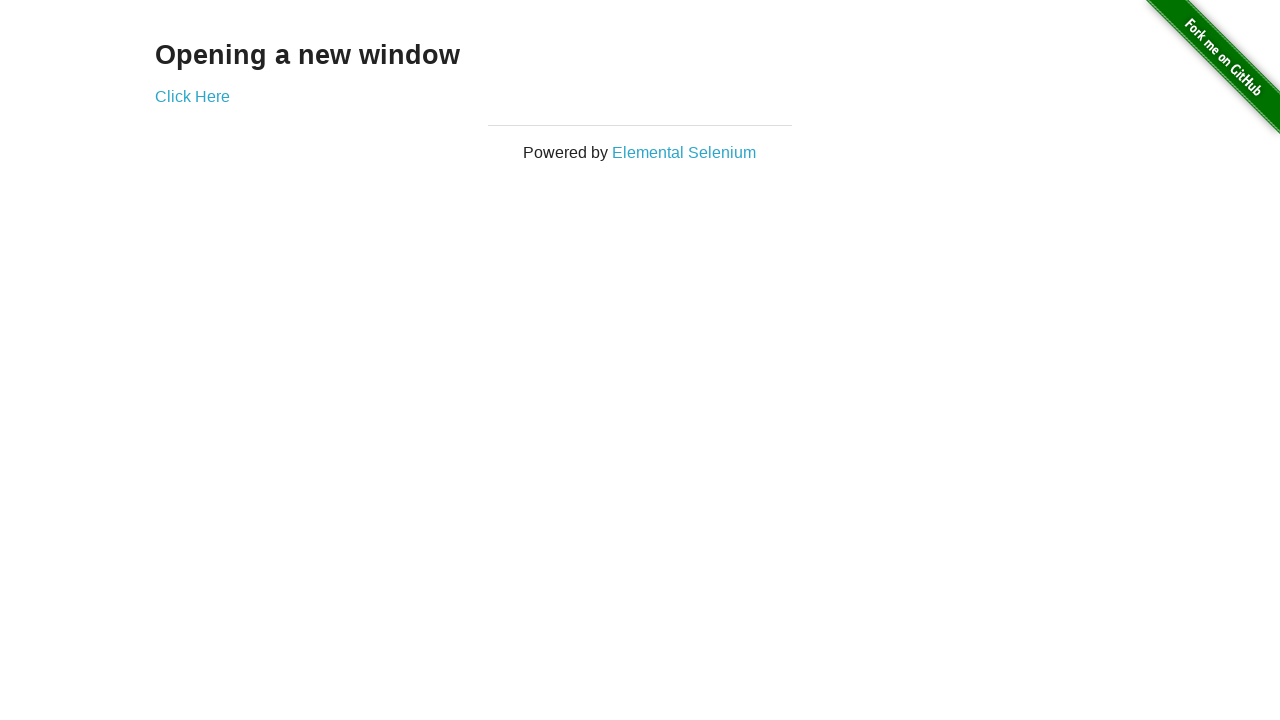

Clicked on 'Click Here' link to open new window at (192, 96) on xpath=//a[text()='Click Here']
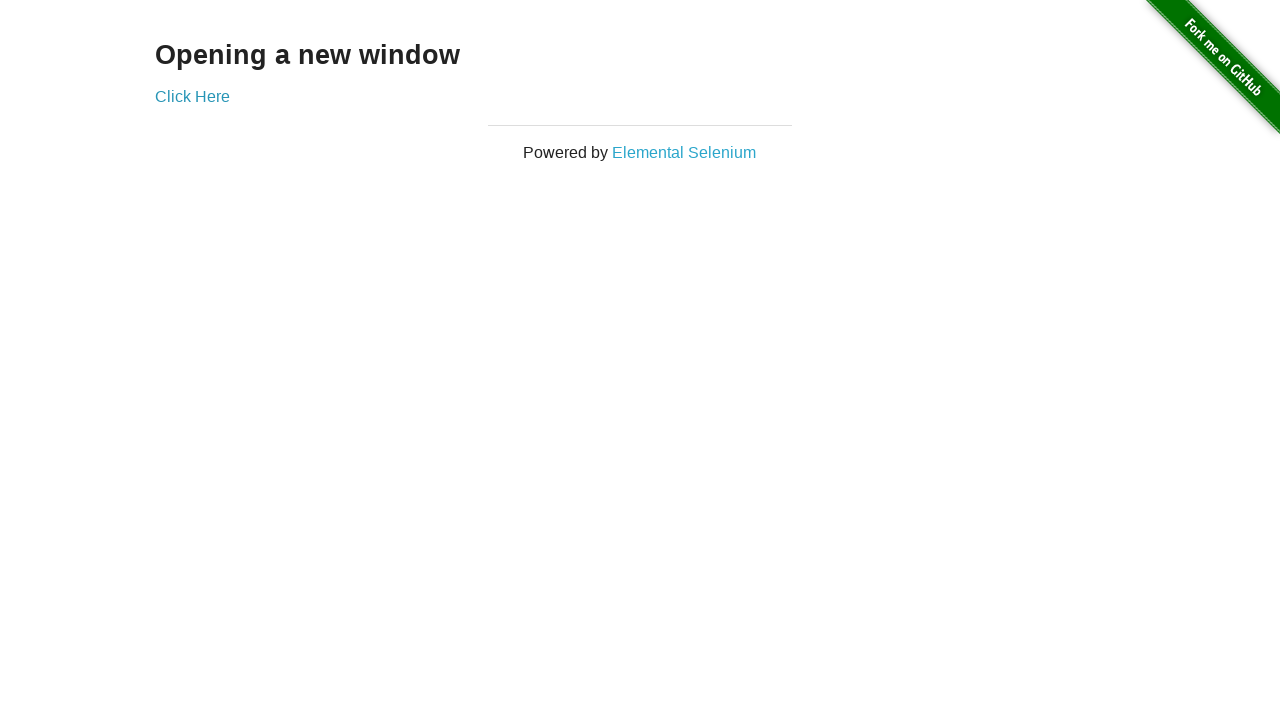

New window opened and captured
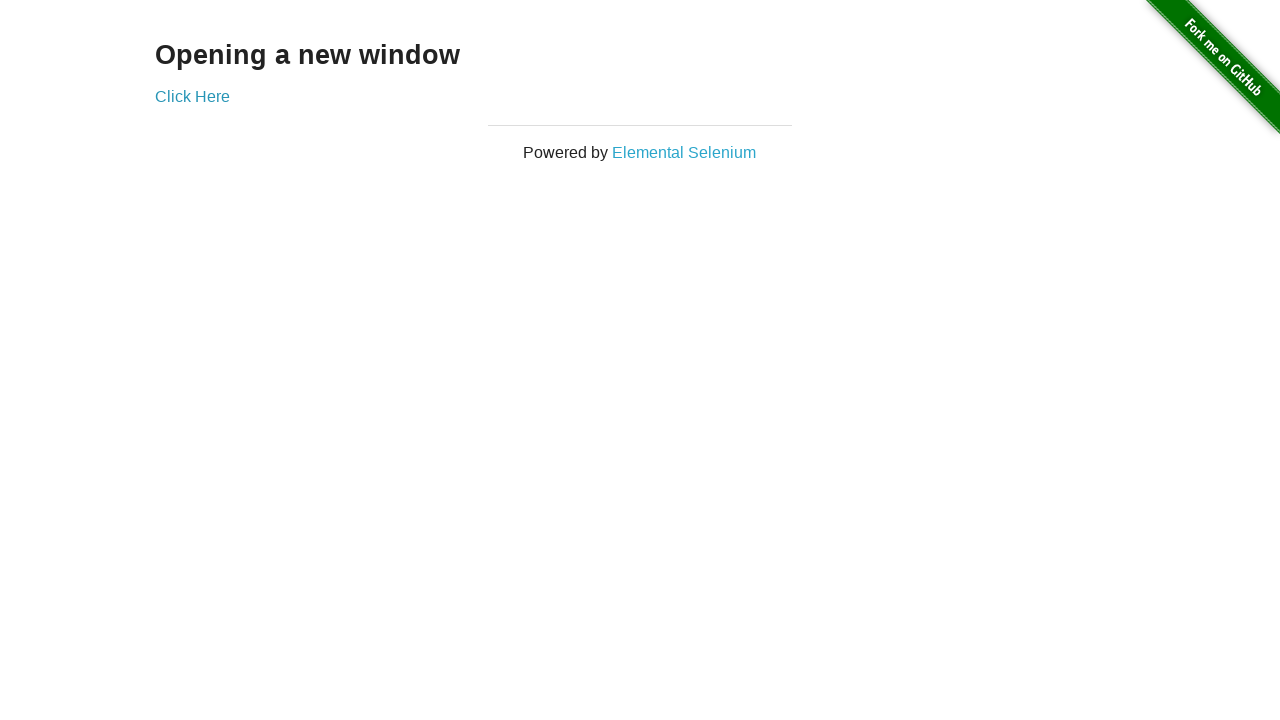

New window loaded and example element found
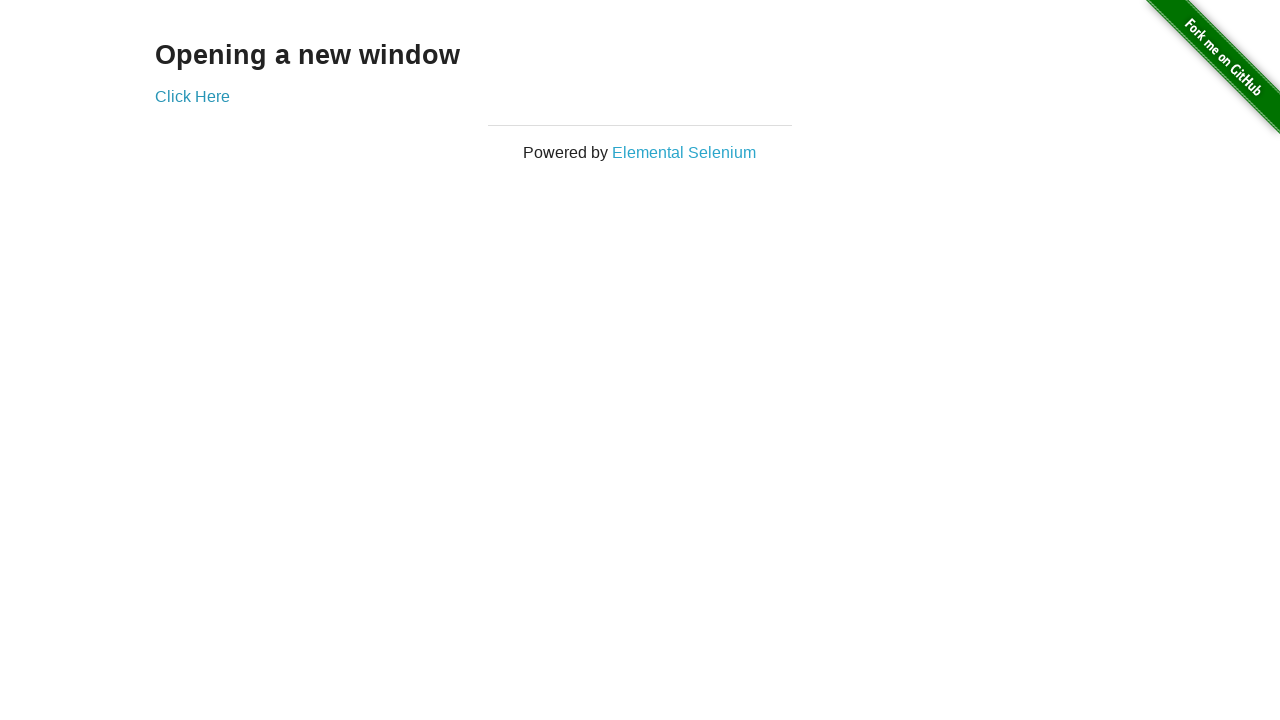

Original window focused and 'Opening a new window' heading verified
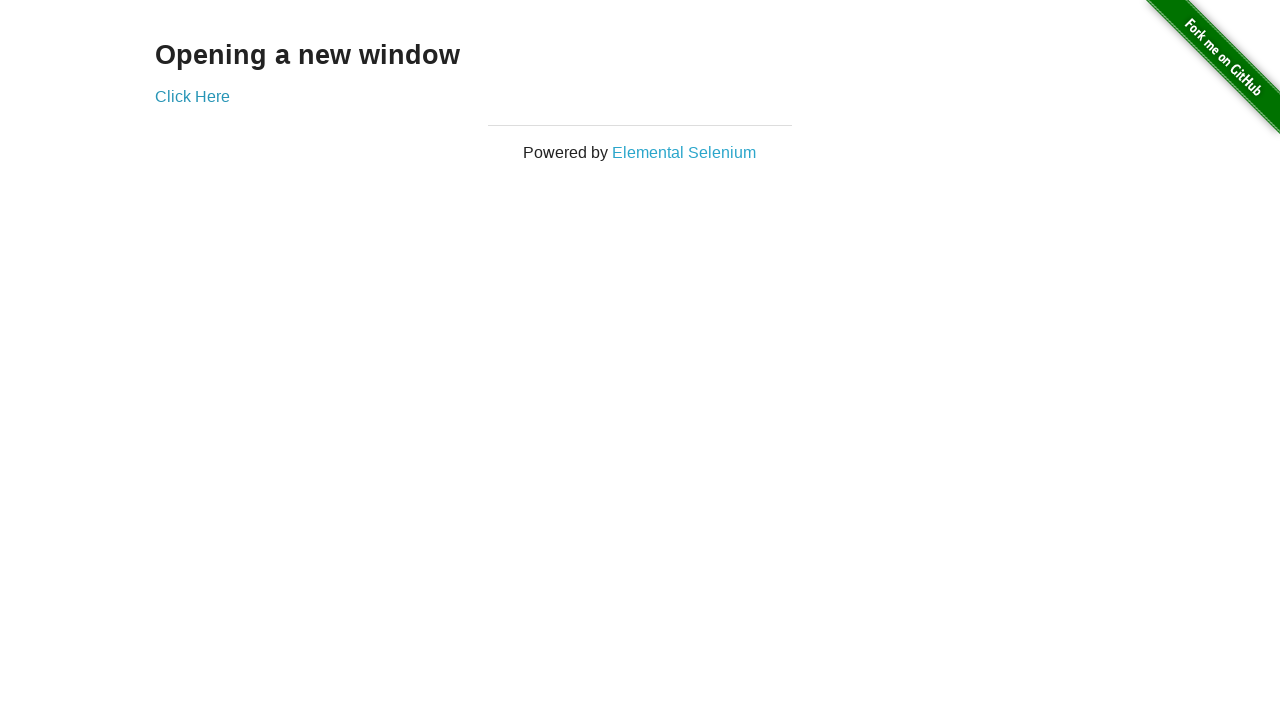

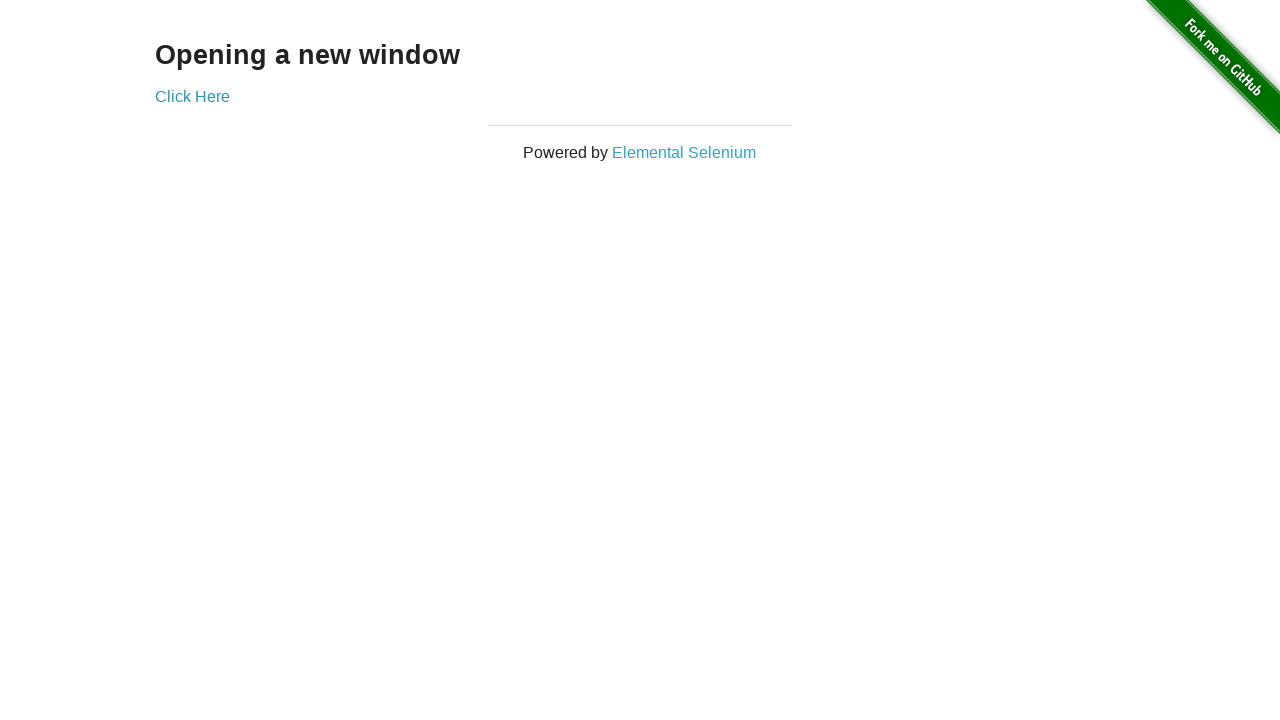